Tests accepting a JavaScript alert popup by clicking the alert button and accepting the dialog

Starting URL: https://the-internet.herokuapp.com/javascript_alerts

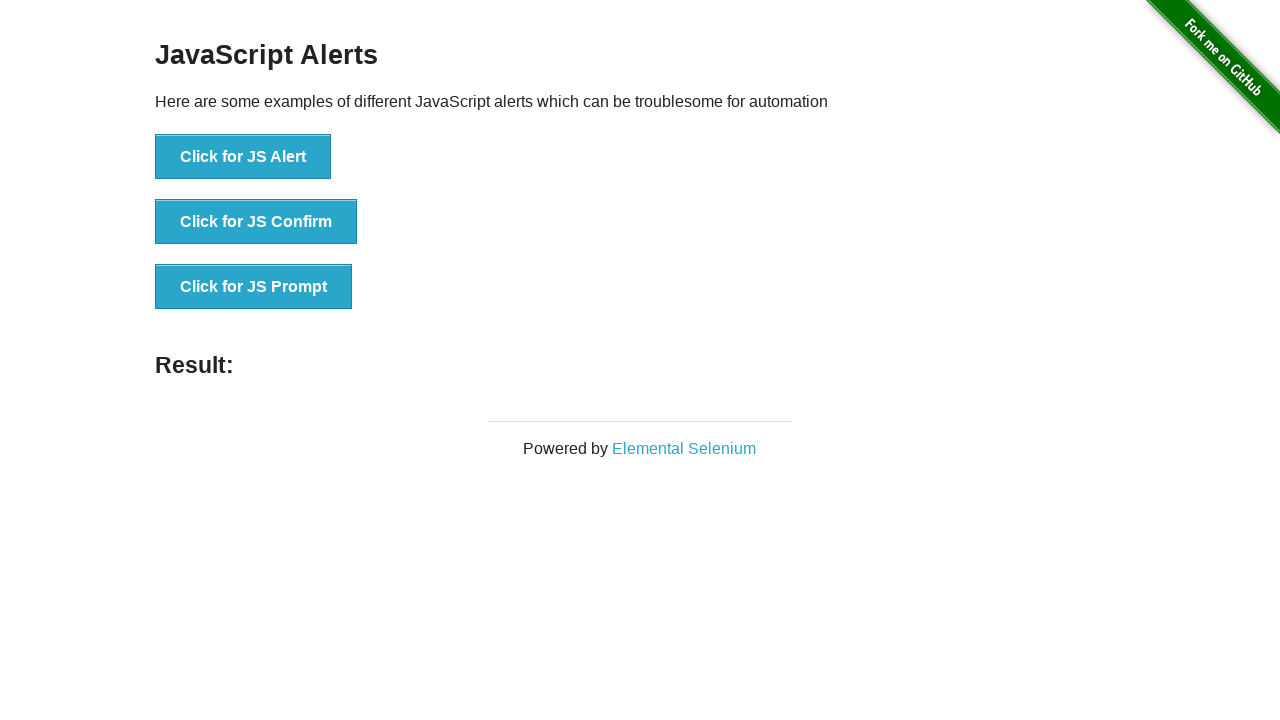

Set up dialog handler to automatically accept alerts
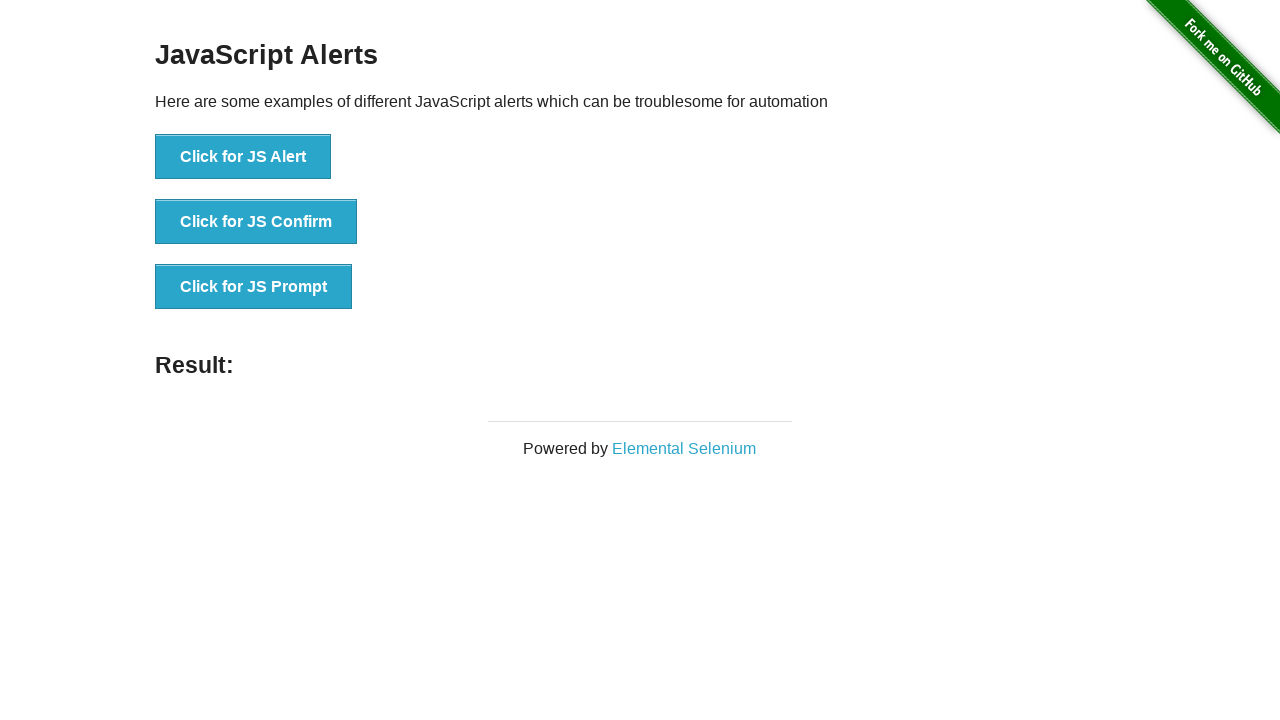

Clicked the 'Click for JS Alert' button at (243, 157) on xpath=//button[.='Click for JS Alert']
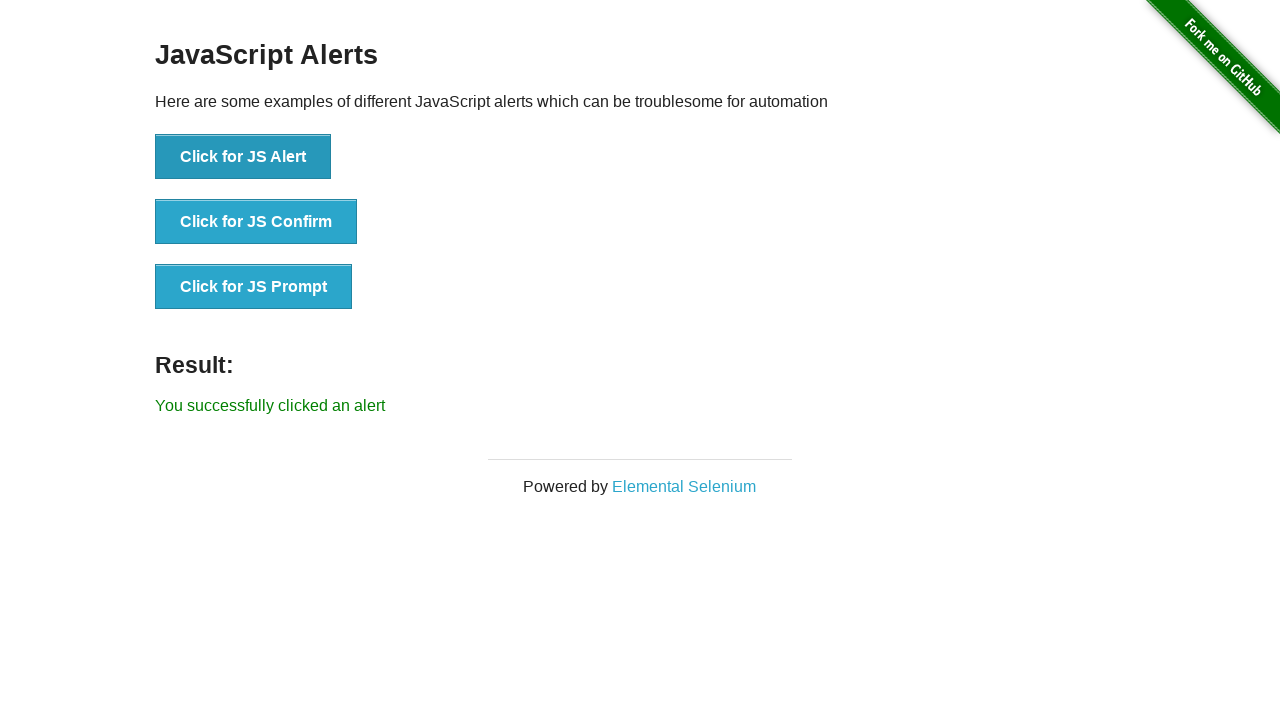

Result message element loaded
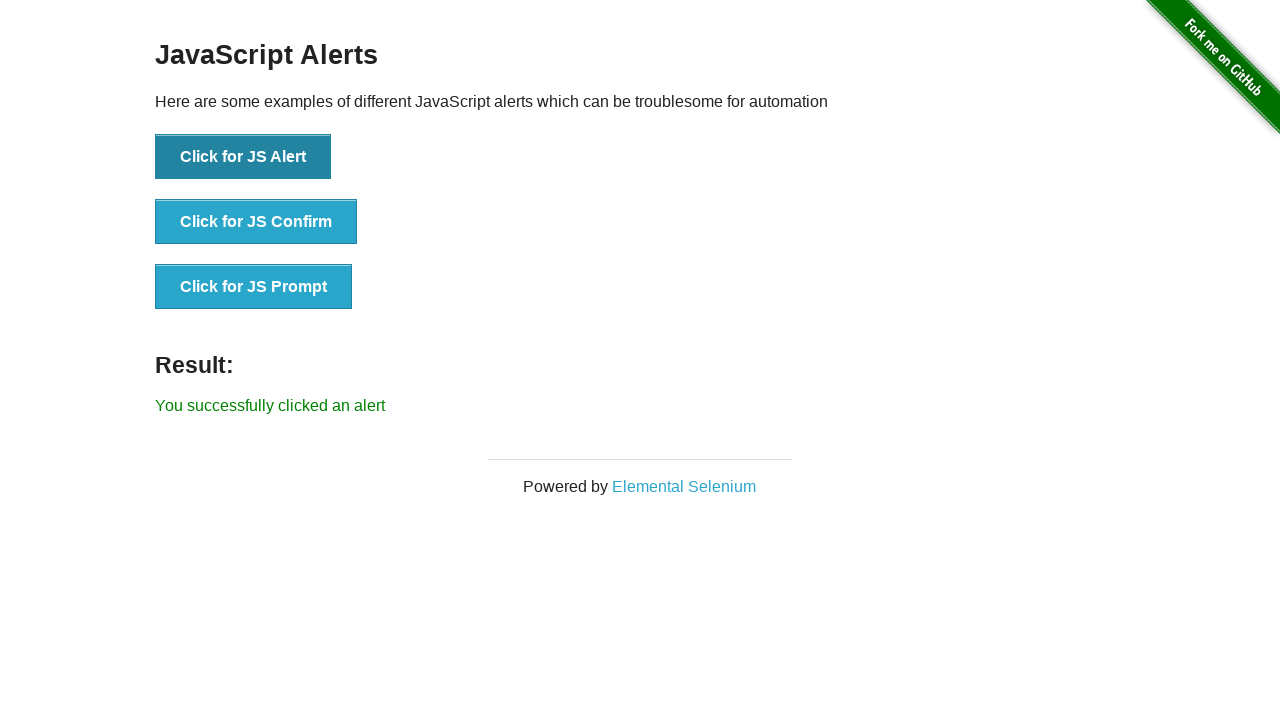

Verified that alert was successfully accepted with expected result message
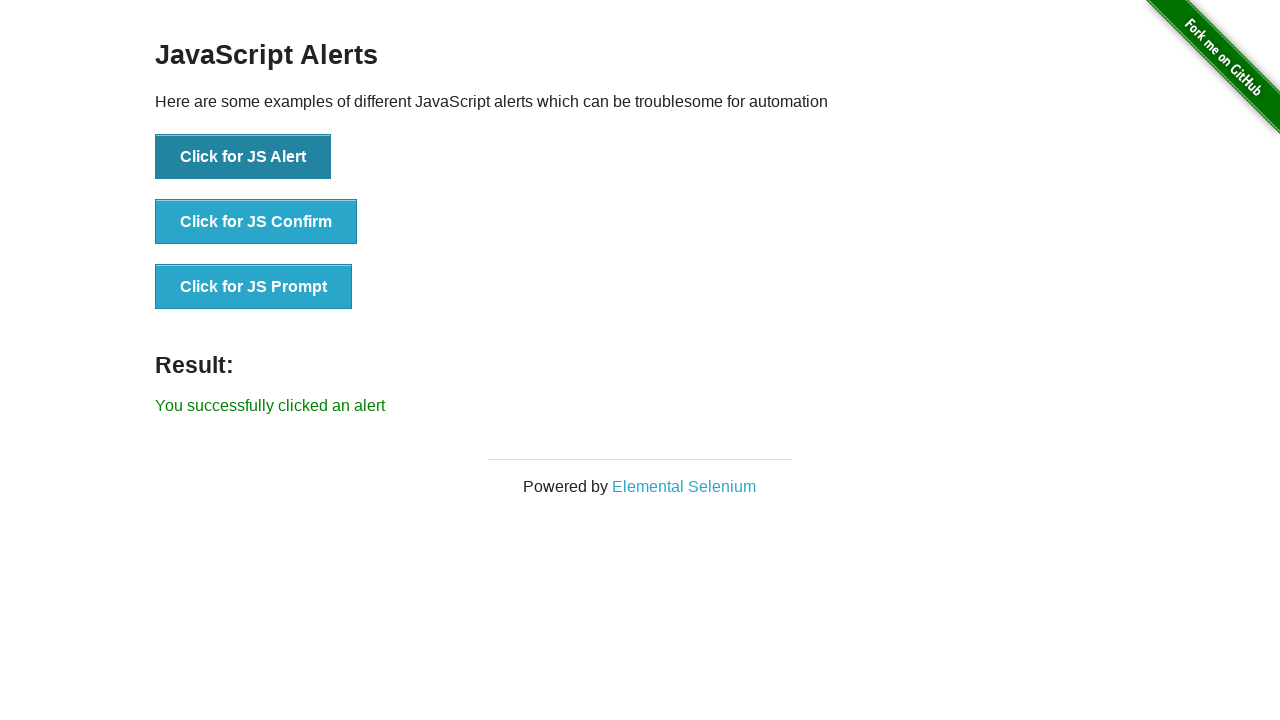

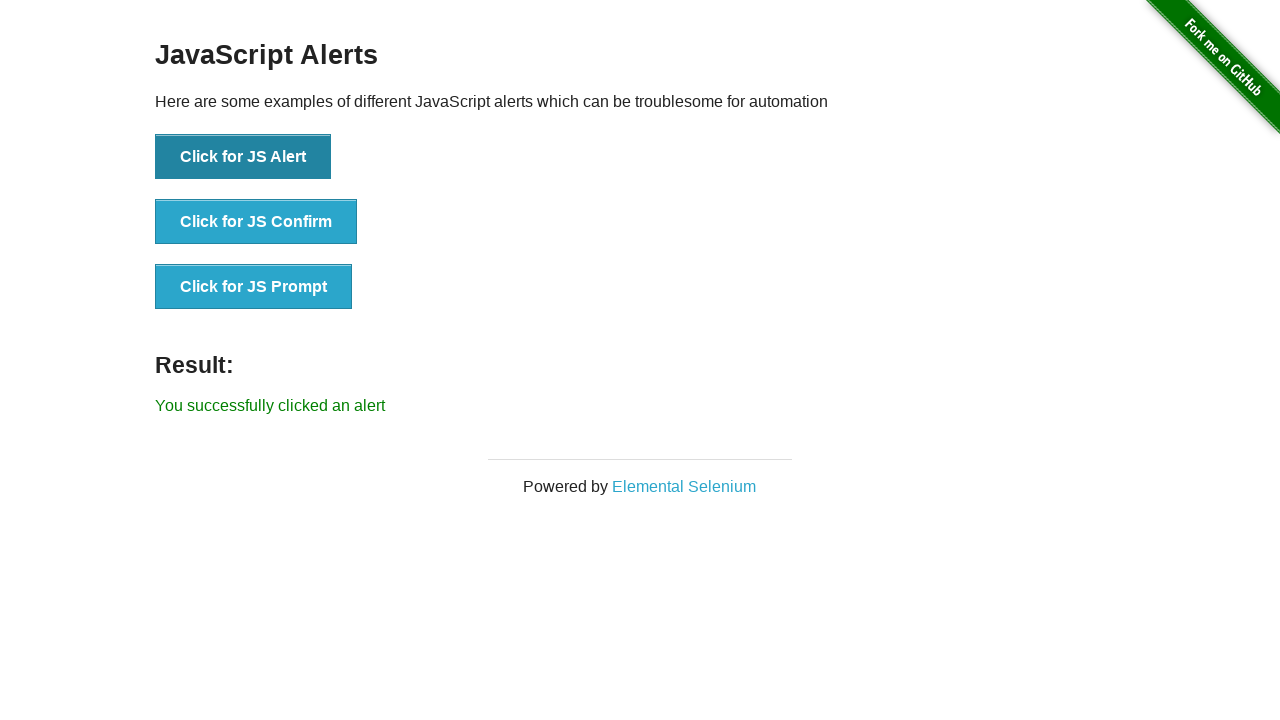